Tests handling of JavaScript prompt dialog by clicking a button and entering text in the prompt

Starting URL: https://www.lambdatest.com/selenium-playground/javascript-alert-box-demo

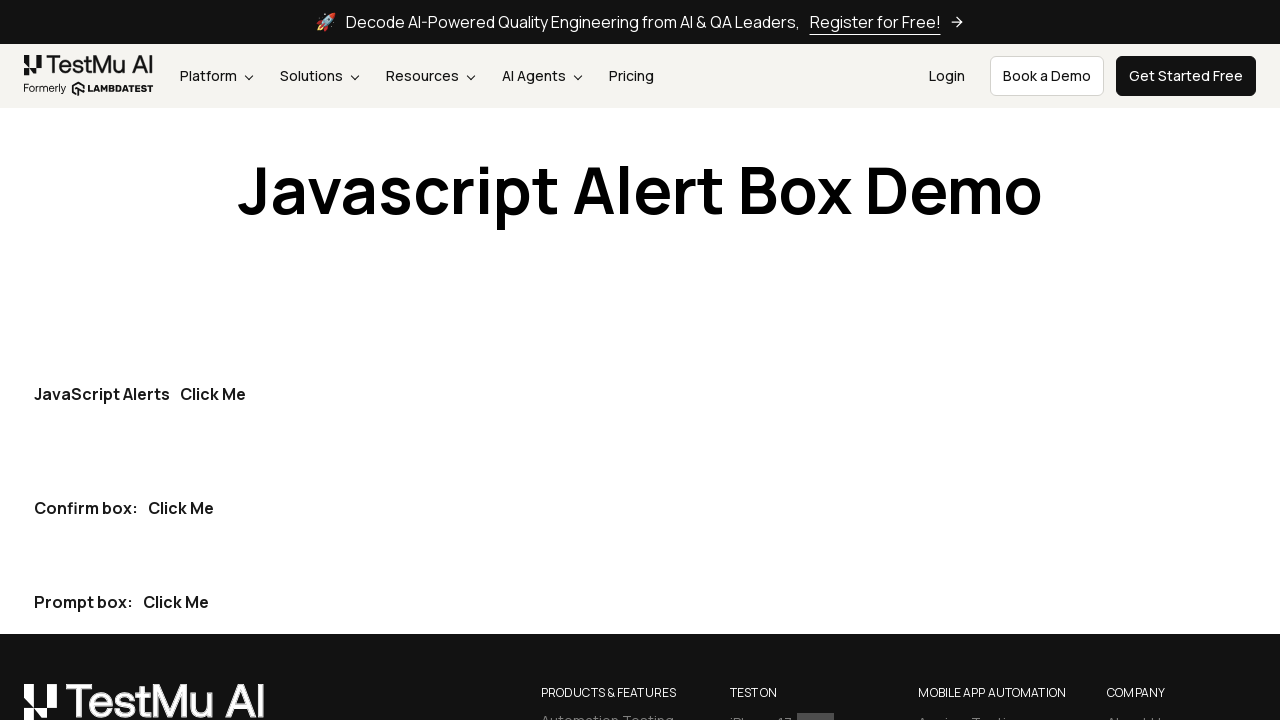

Set up dialog handler to accept prompt with text 'selo'
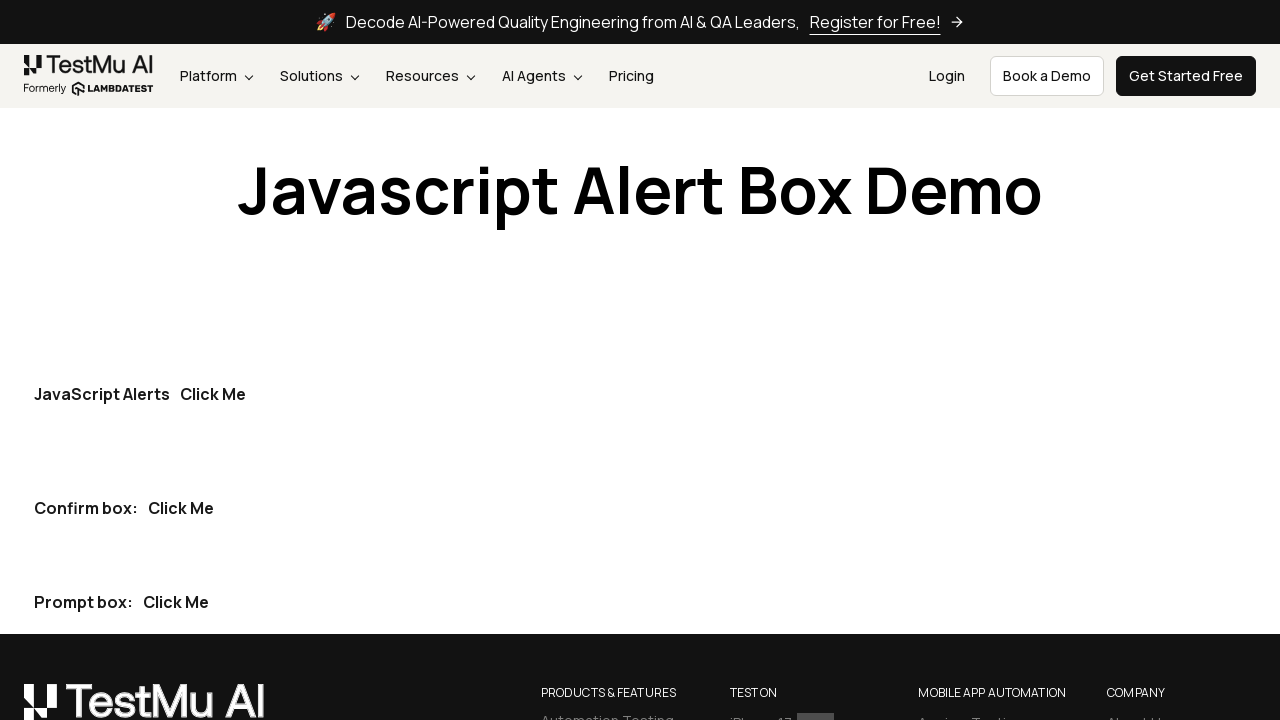

Clicked the third 'Click me' button to trigger prompt dialog at (176, 602) on button:has-text('Click me') >> nth=2
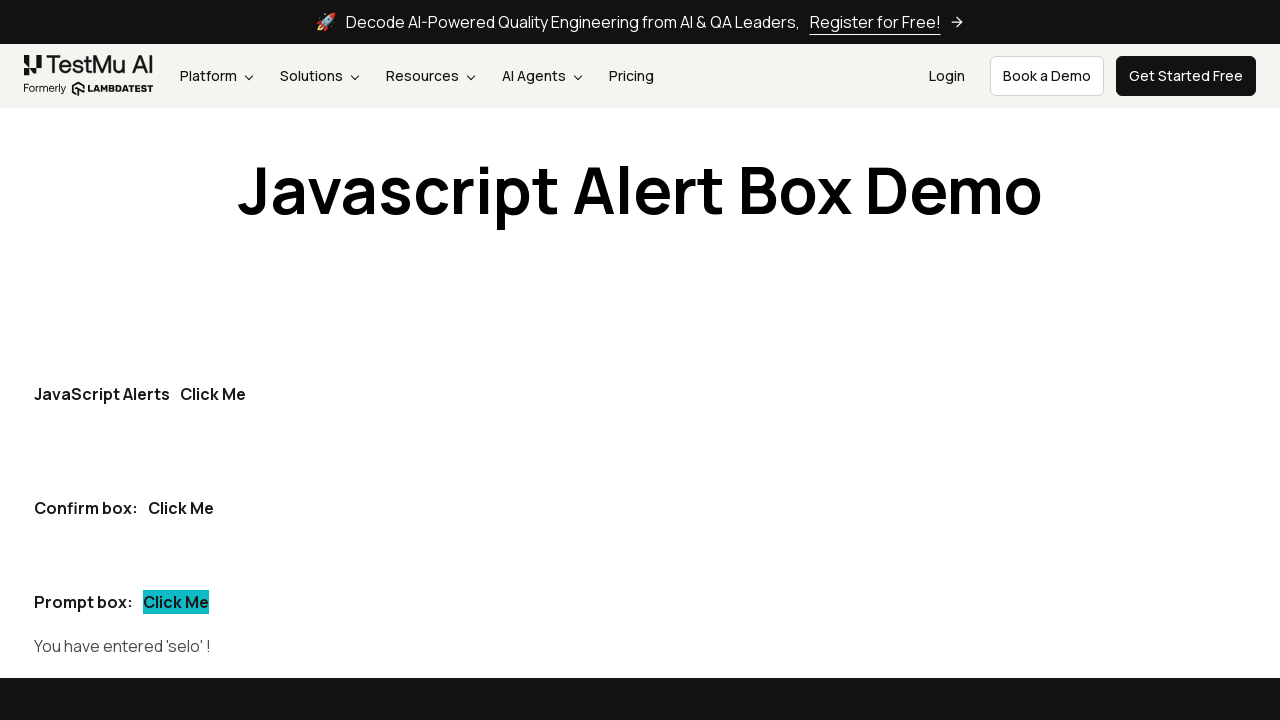

Verified that the prompt input 'selo' was successfully entered and displayed
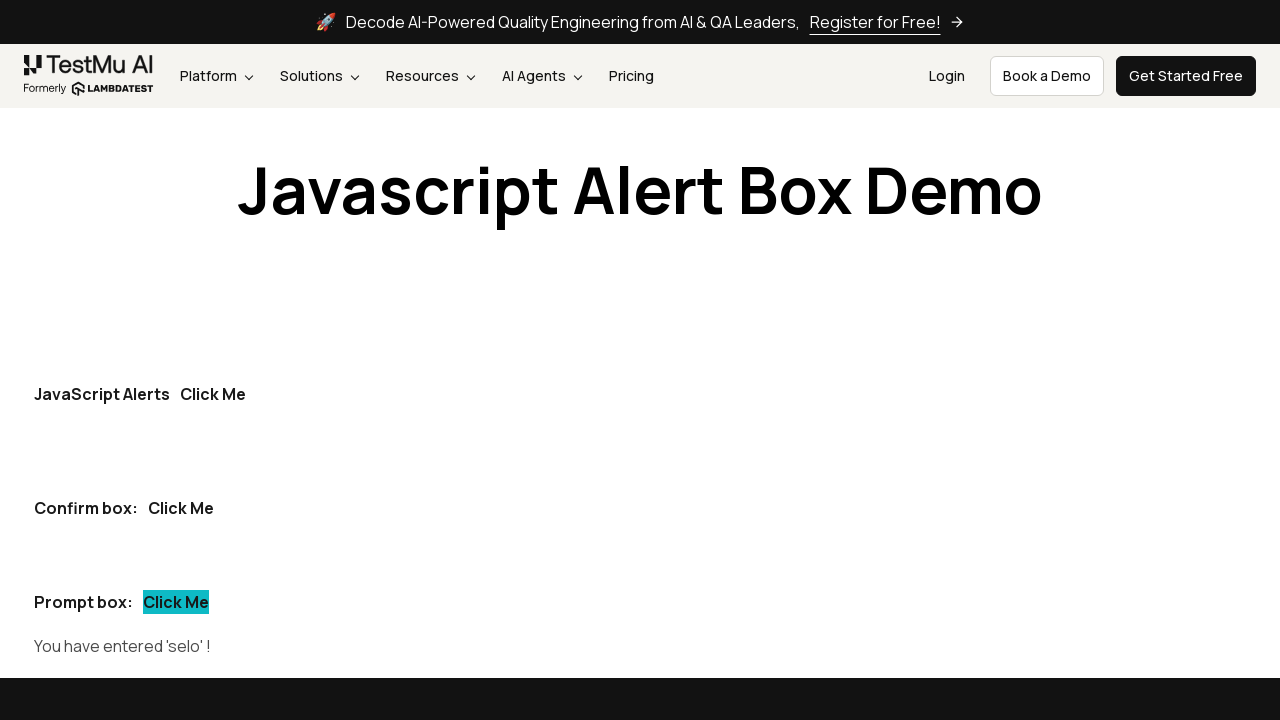

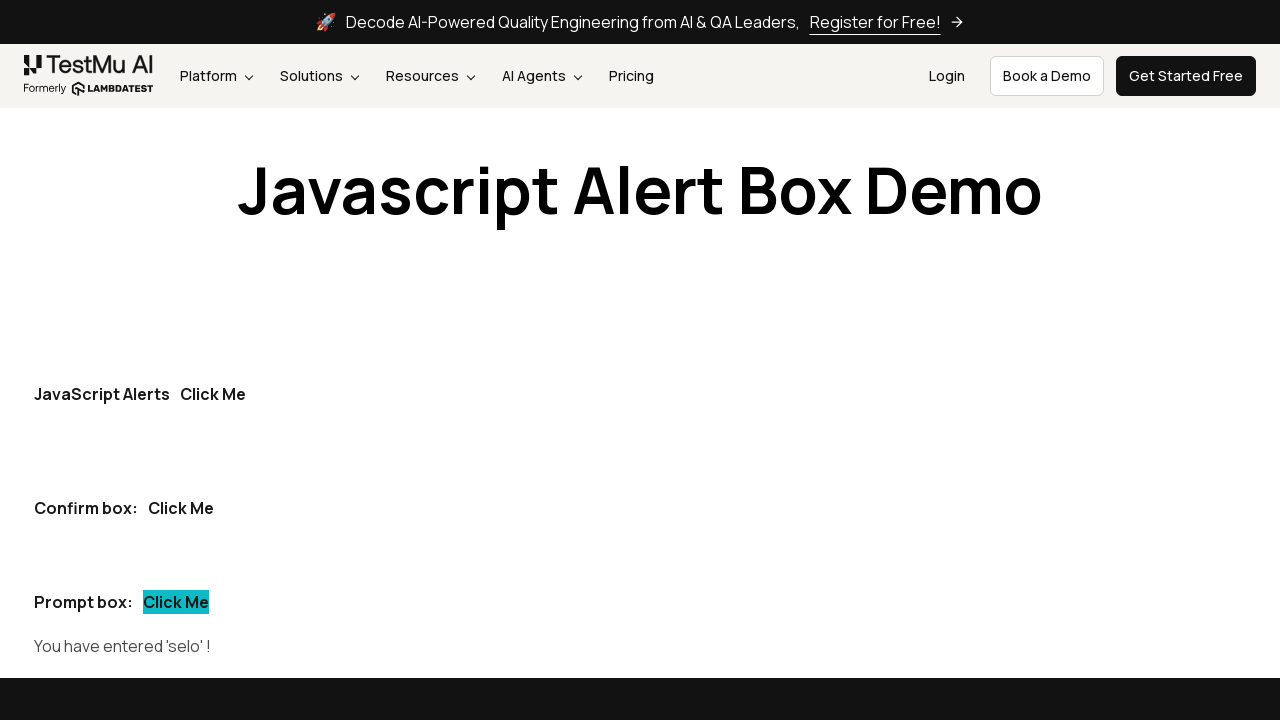